Finds and clicks a link by its link text

Starting URL: https://testeroprogramowania.github.io/selenium/basics.html

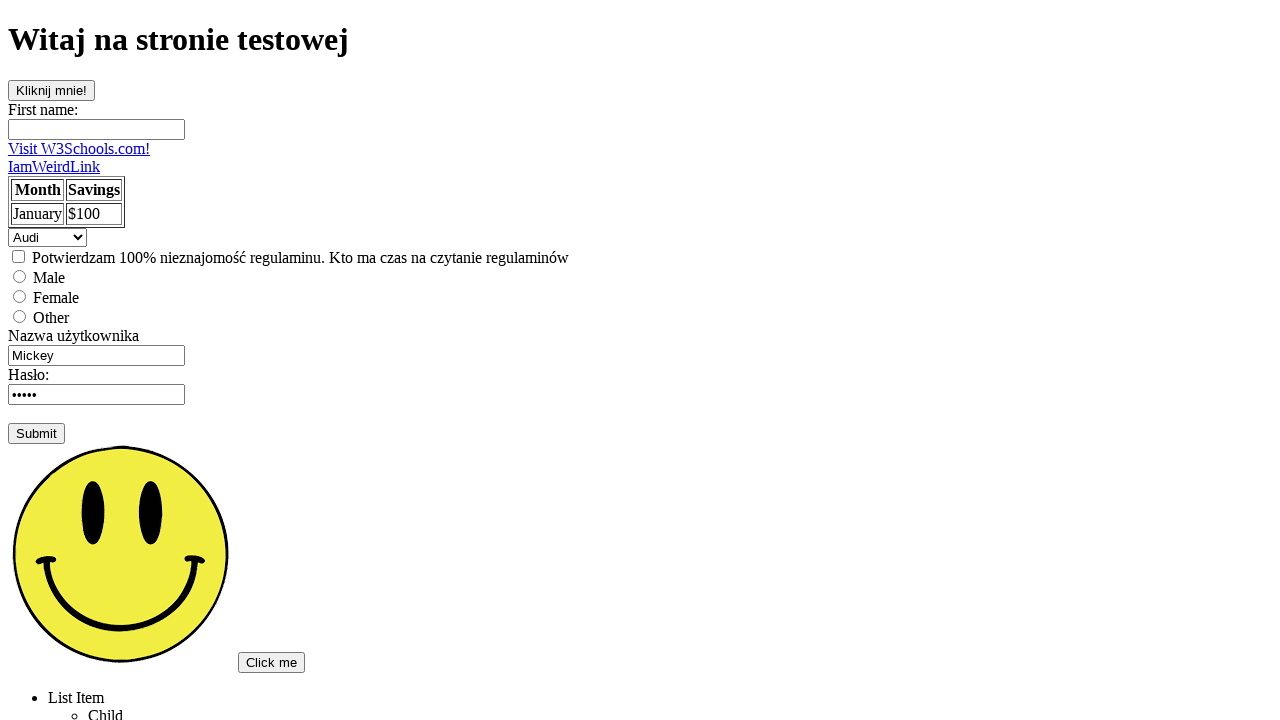

Clicked the 'Visit W3Schools.com!' link at (79, 148) on text='Visit W3Schools.com!'
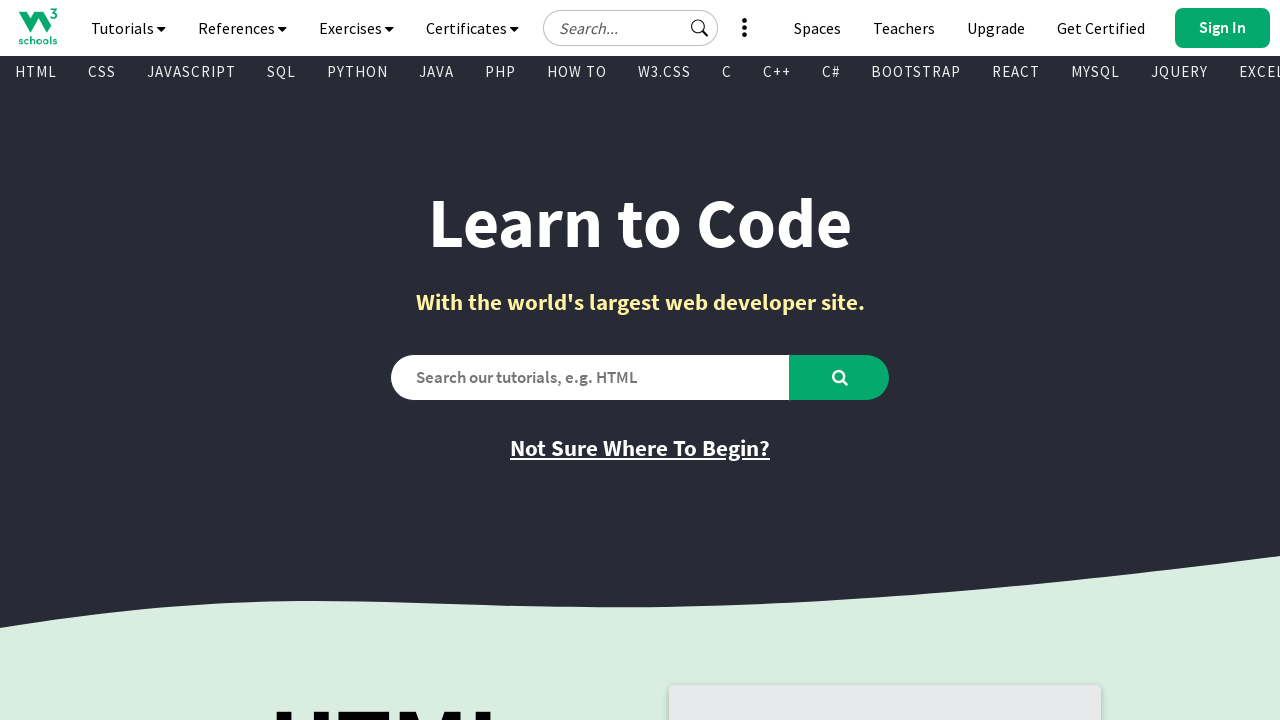

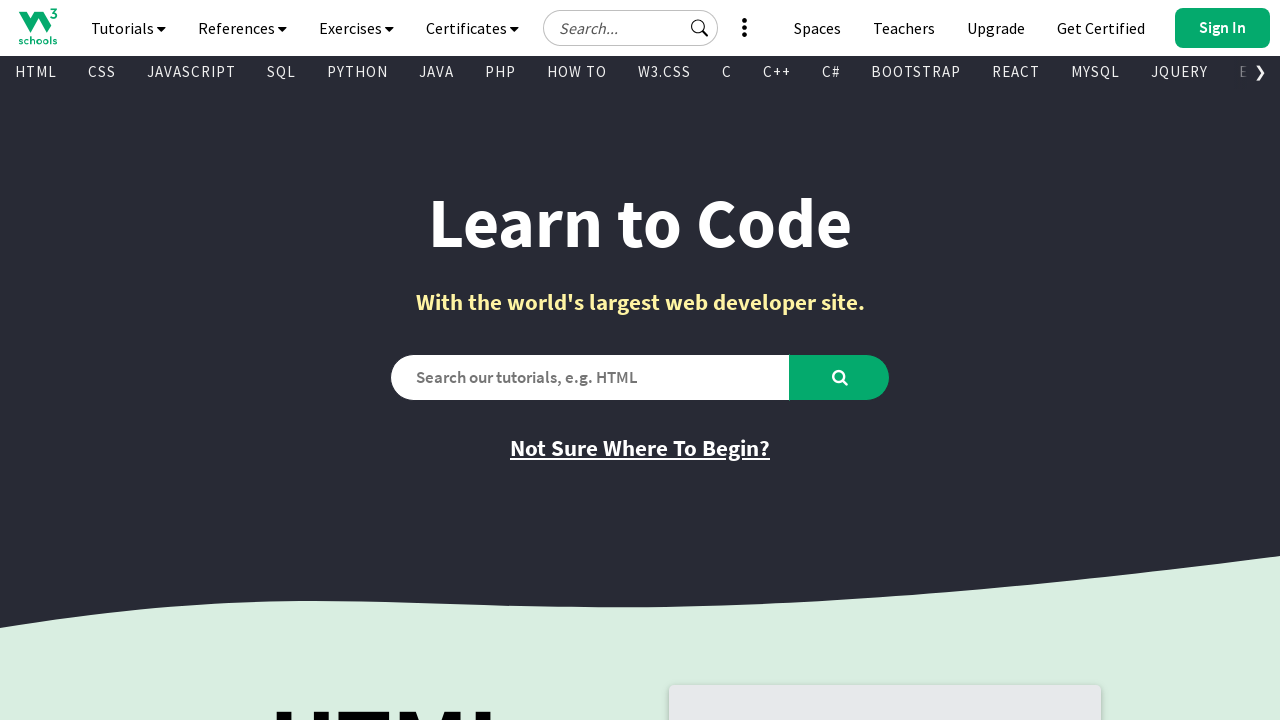